Tests the demo automation site by entering an email address and clicking the enter button to navigate to the registration page, then verifies the page title is "Register".

Starting URL: http://demo.automationtesting.in/Index.html

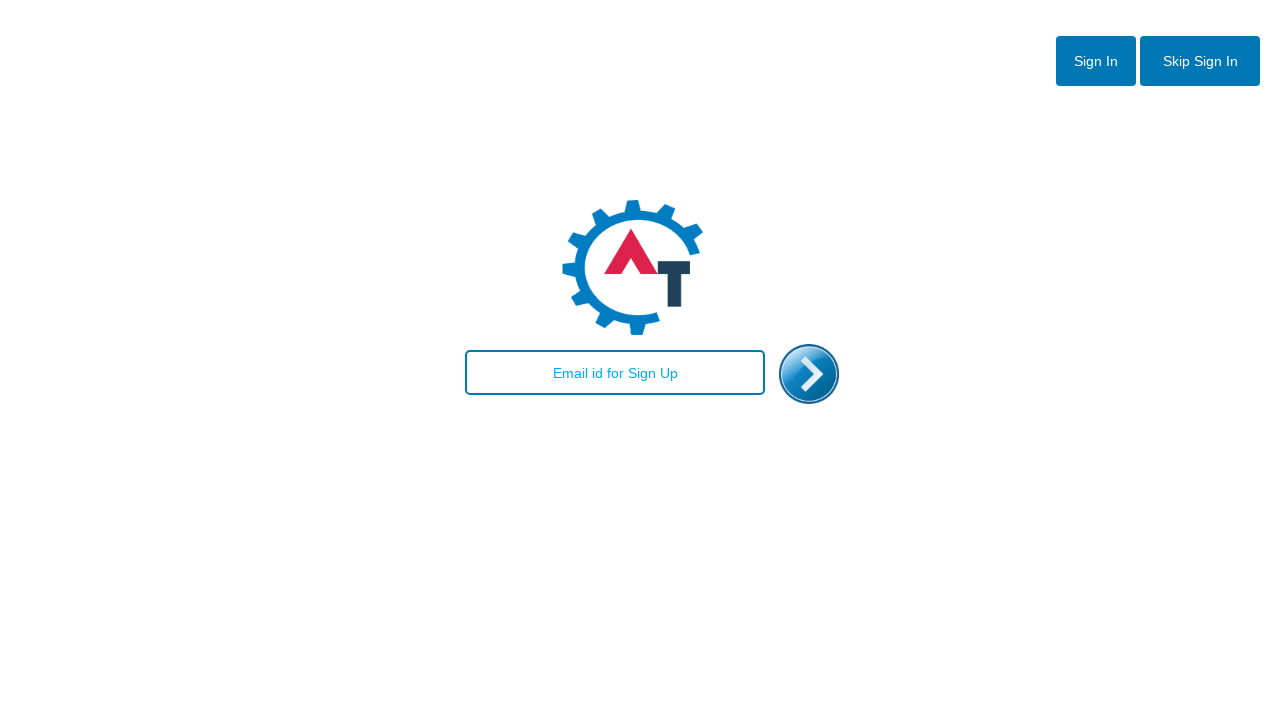

Filled email field with 'testuser2024@example.com' on #email
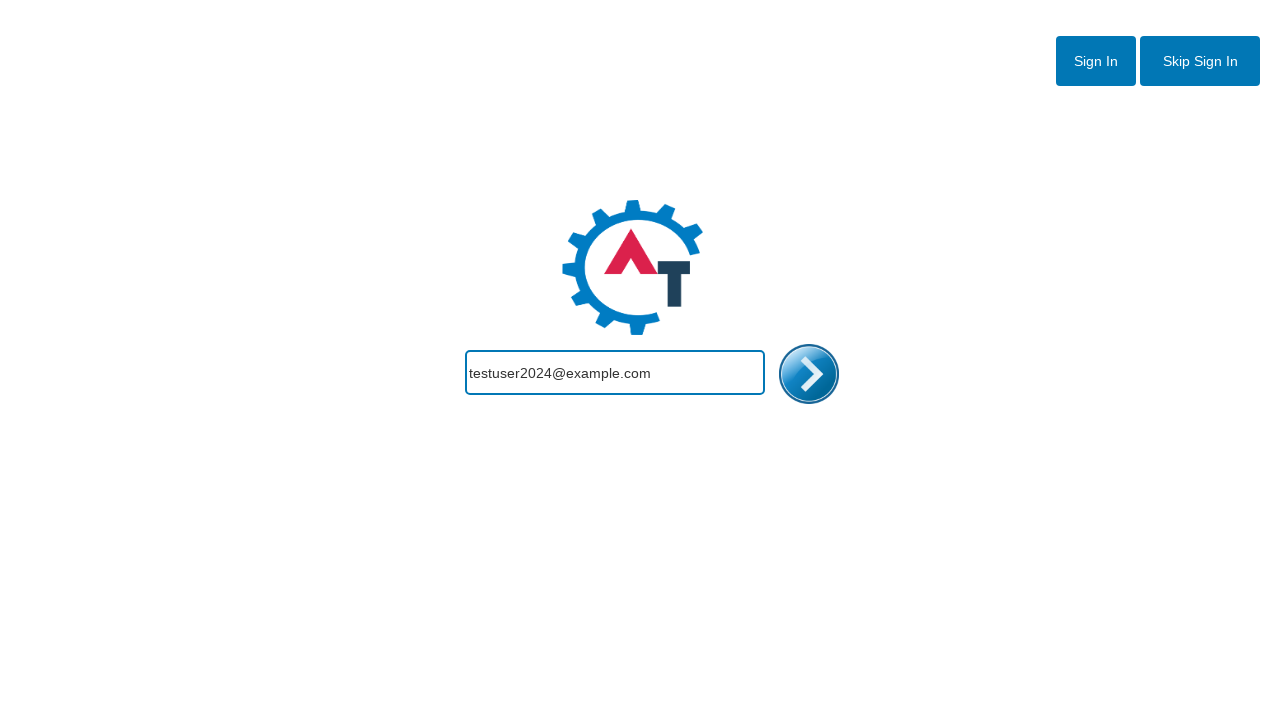

Clicked enter button to navigate to registration page at (809, 374) on #enterimg
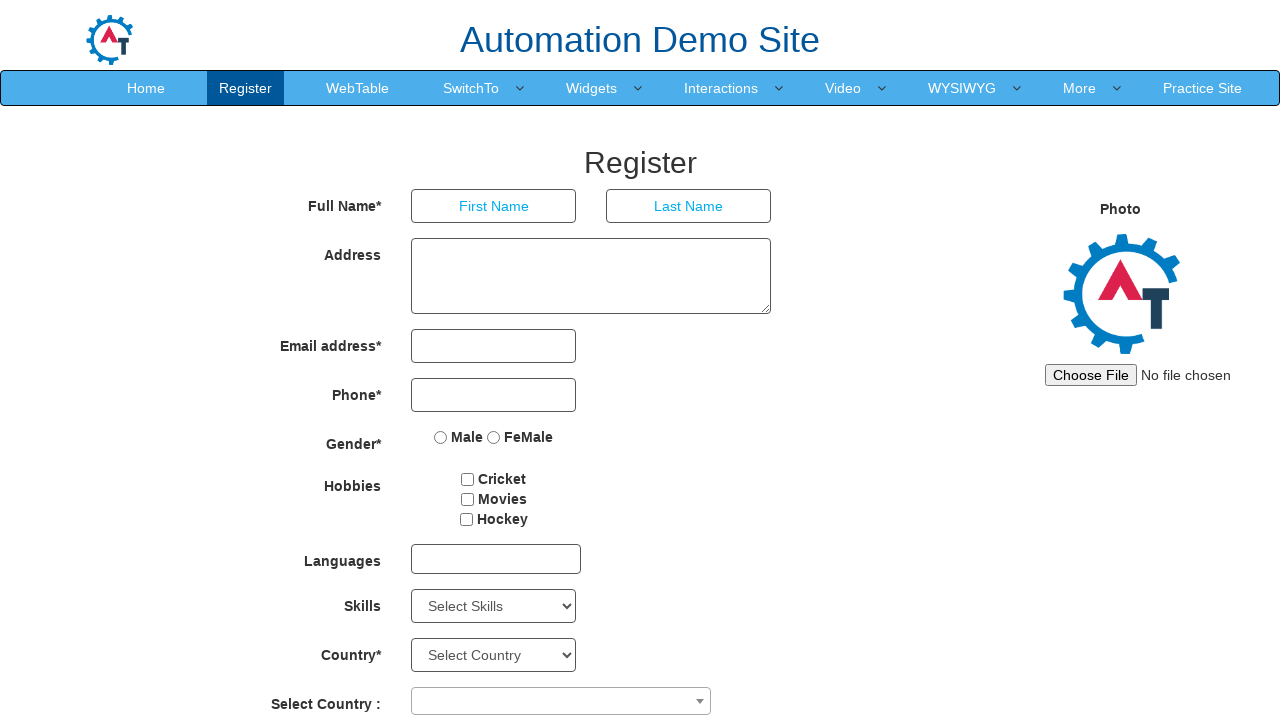

Page loaded with domcontentloaded state
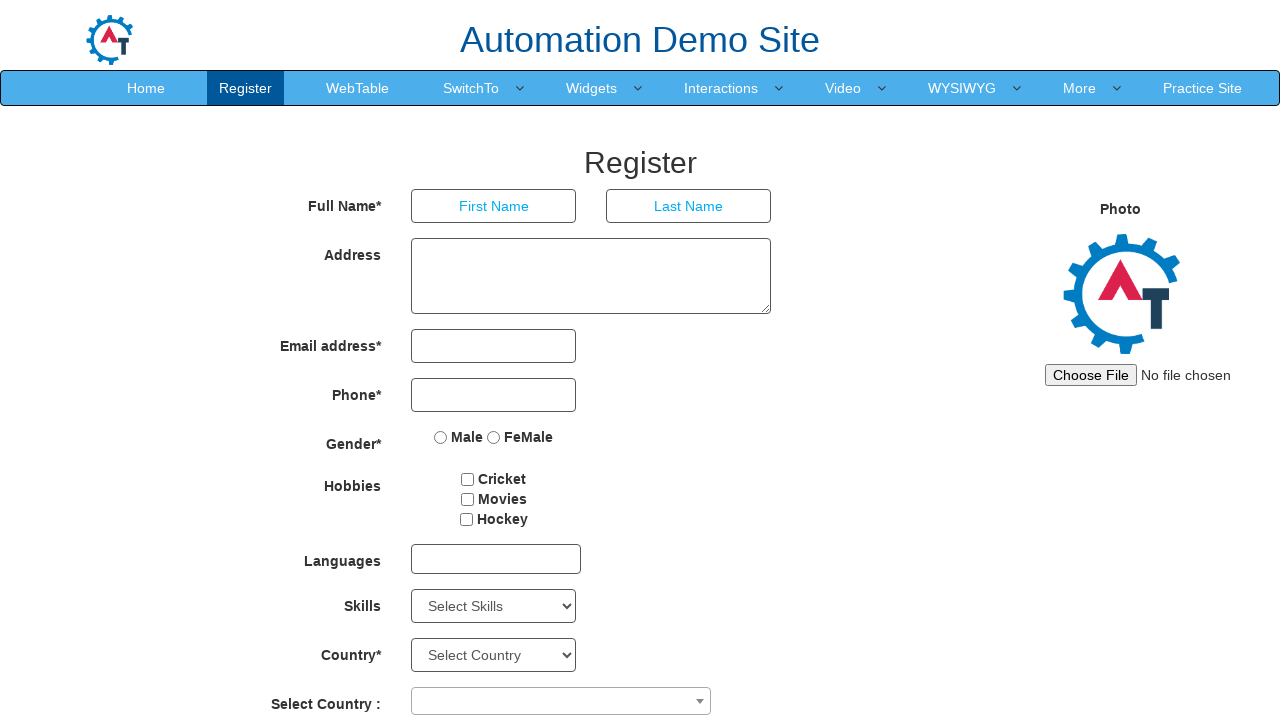

Verified page title is 'Register'
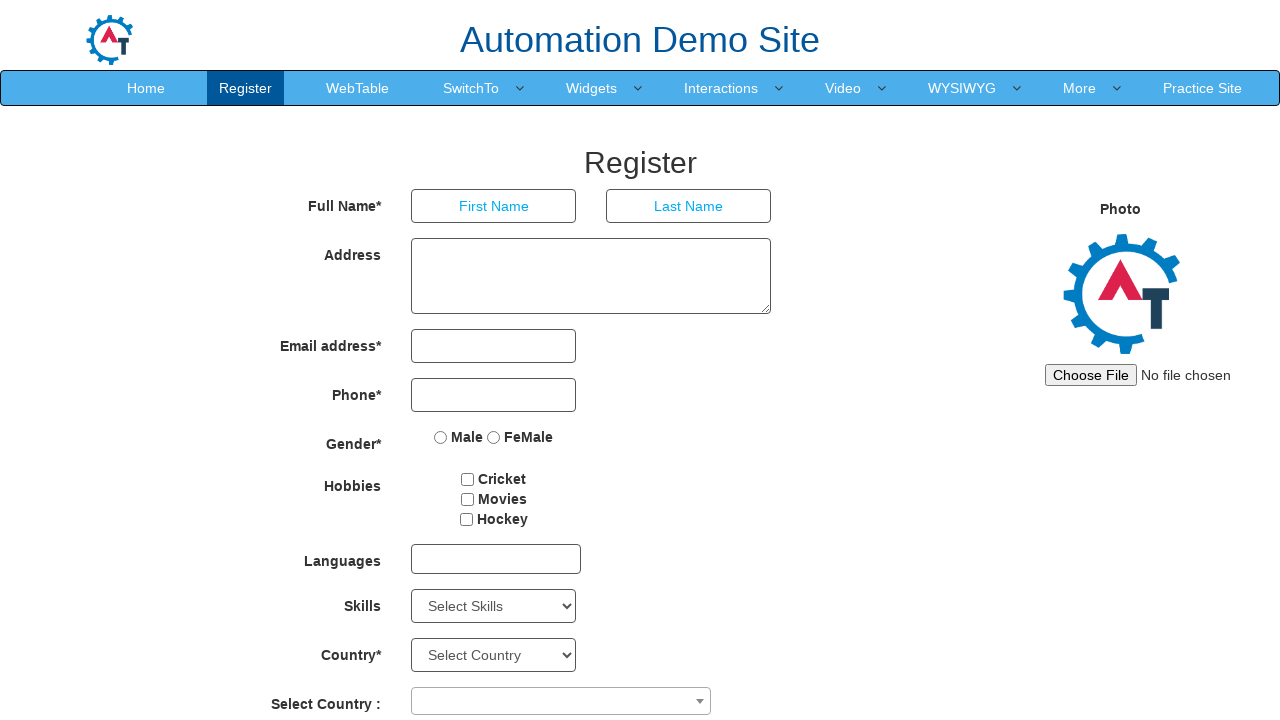

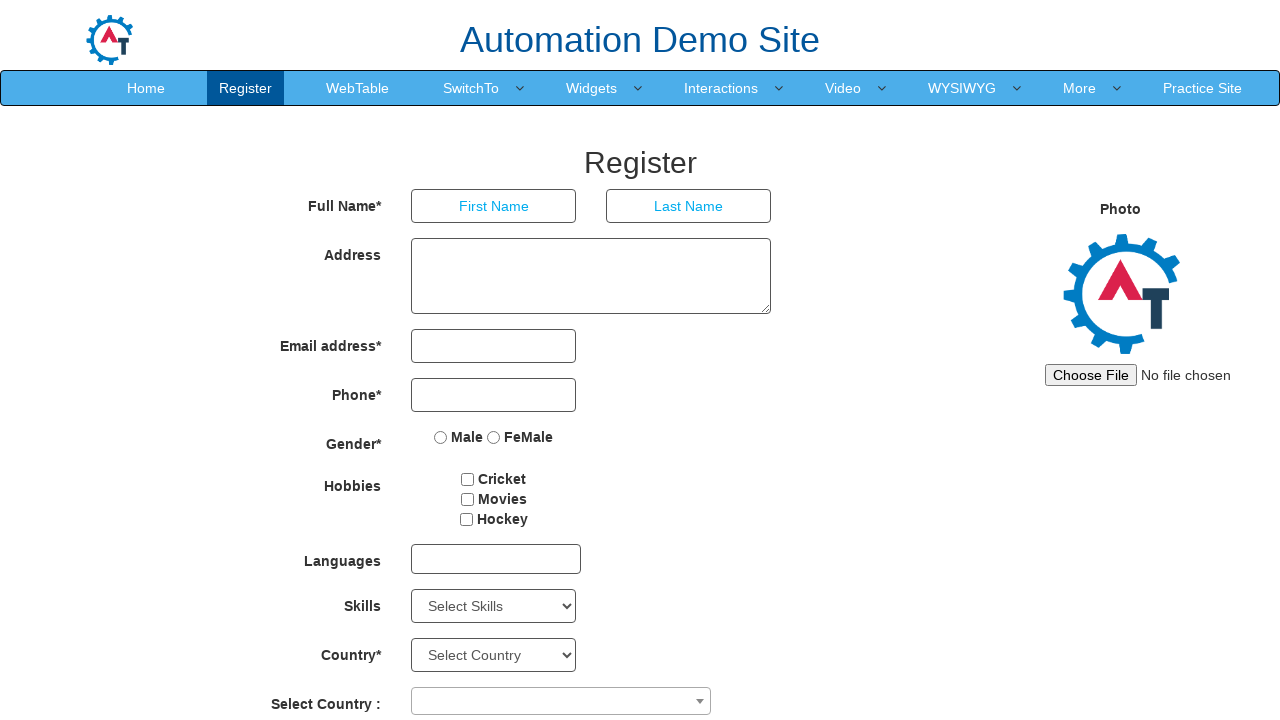